Tests large modal dialog by navigating to modals section, opening large modal, verifying title, and closing it

Starting URL: https://demoqa.com/

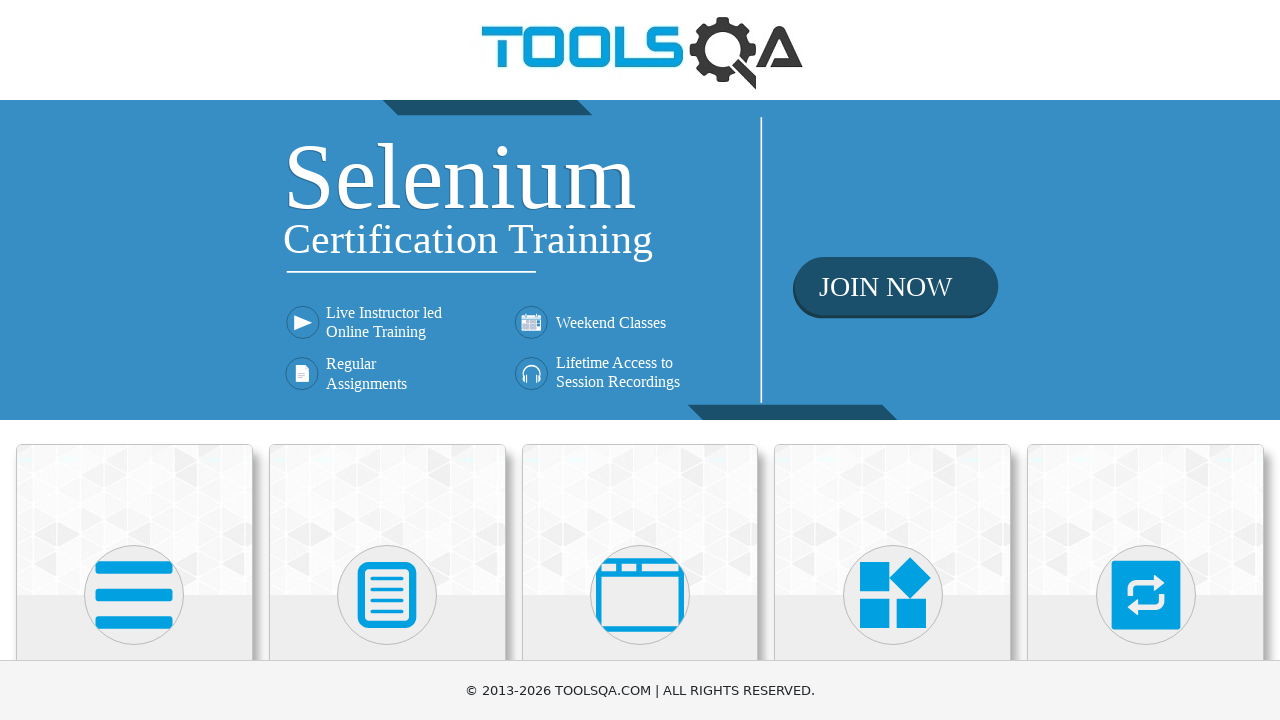

Clicked on 'Alerts, Frame & Windows' menu item at (640, 360) on text=Alerts, Frame & Windows
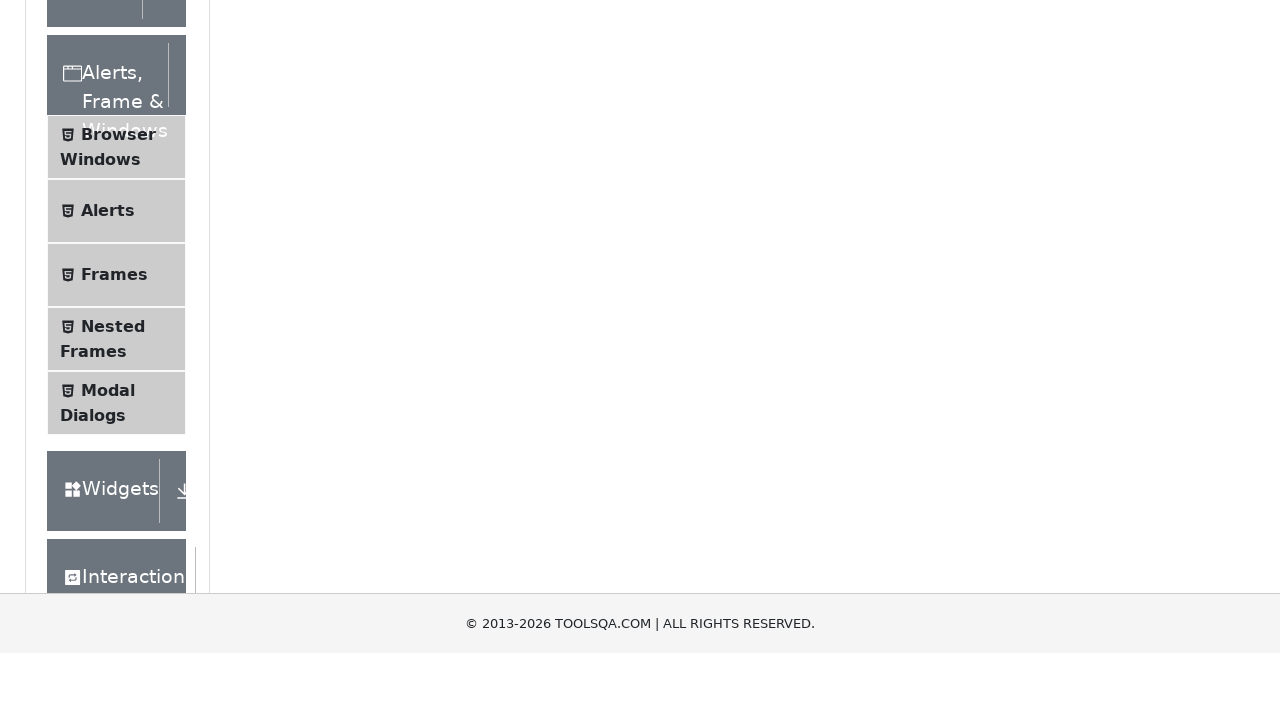

Clicked on 'Modal Dialogs' submenu item at (108, 348) on text=Modal Dialogs
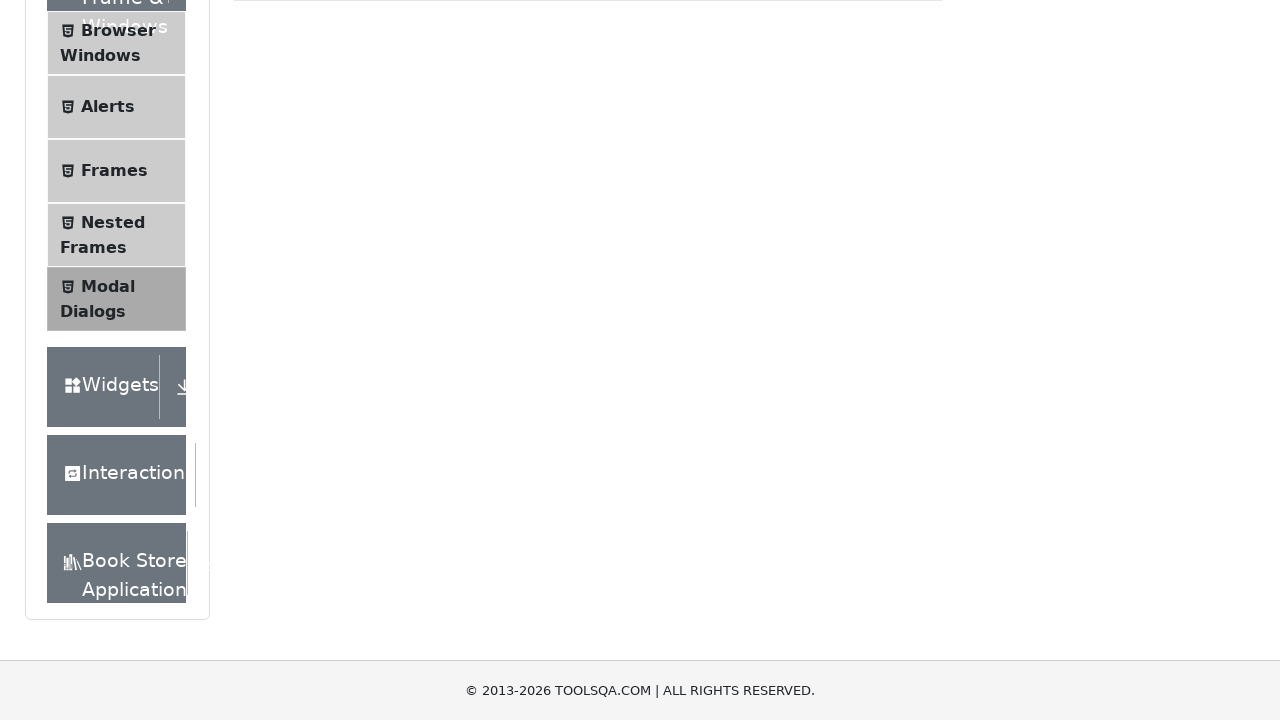

Clicked button to open large modal dialog at (422, 274) on #showLargeModal
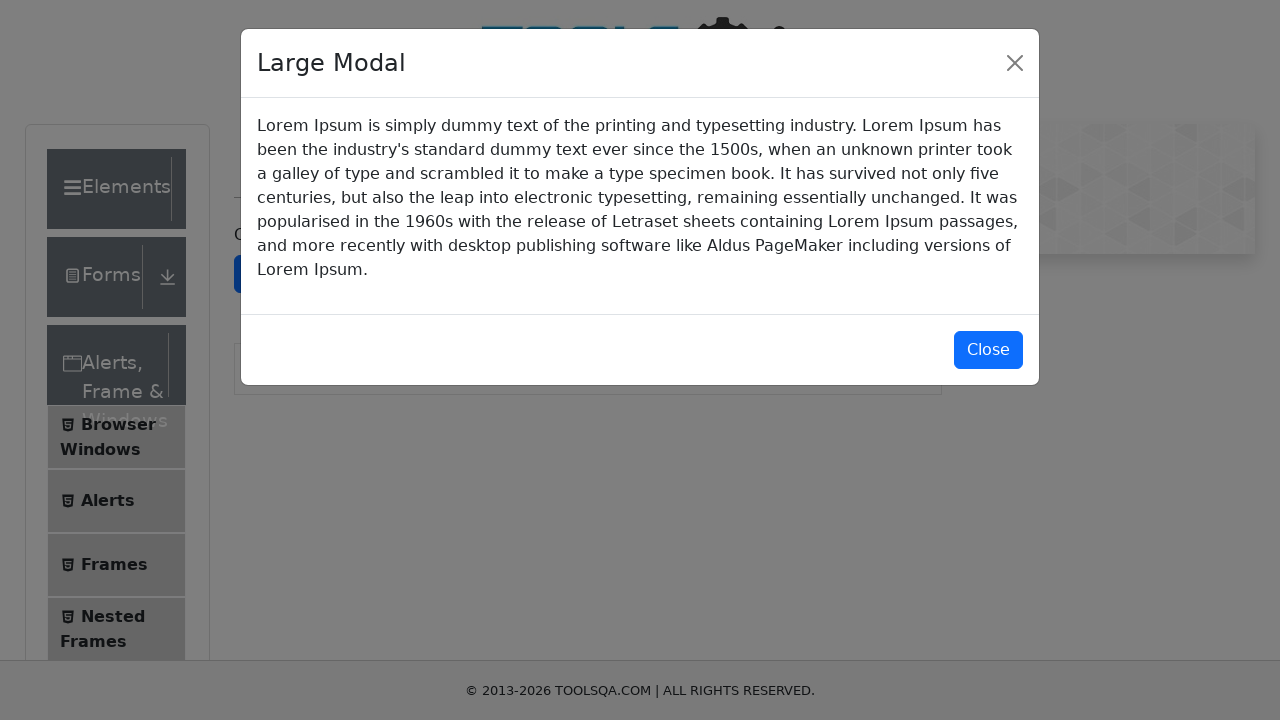

Large modal dialog appeared with title visible
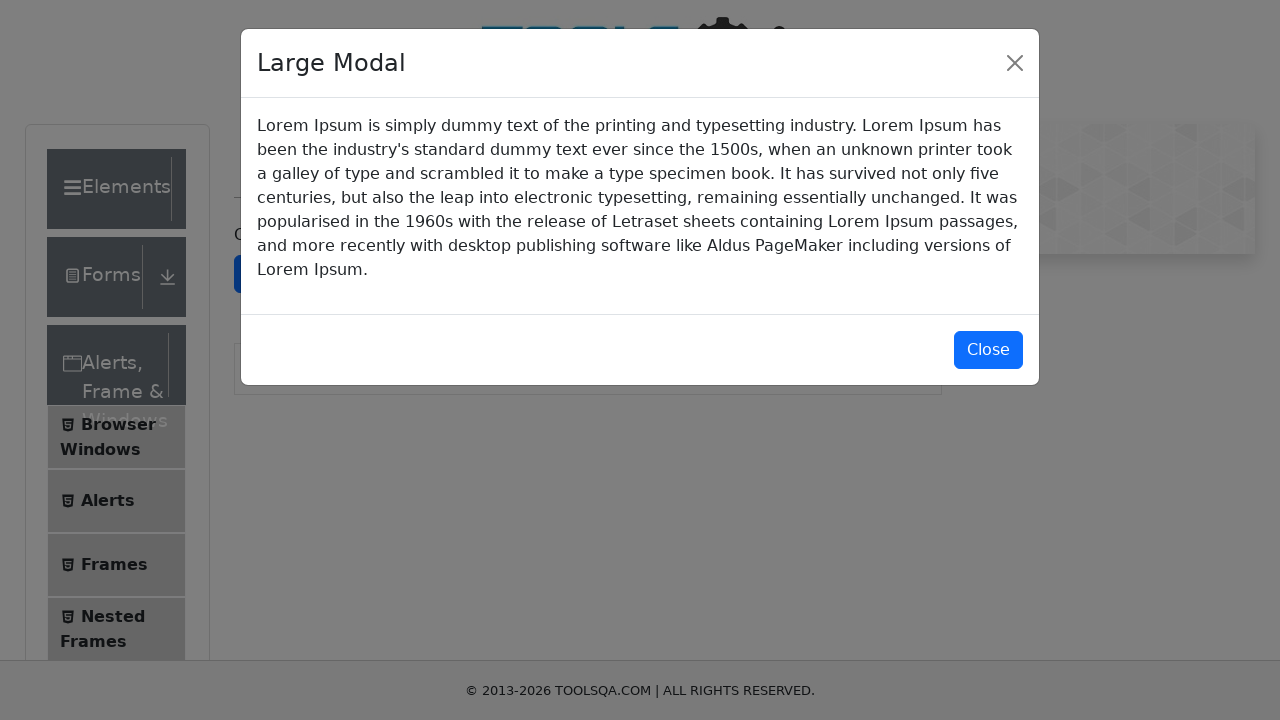

Clicked button to close large modal dialog at (988, 350) on #closeLargeModal
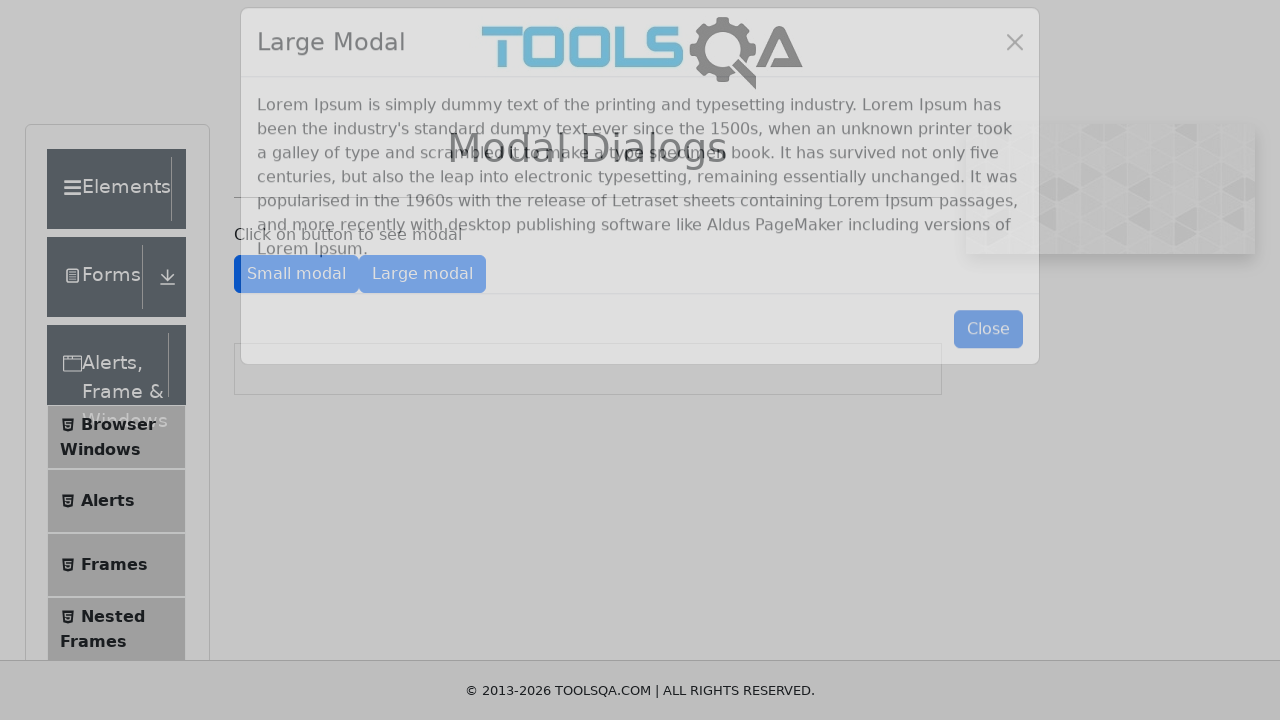

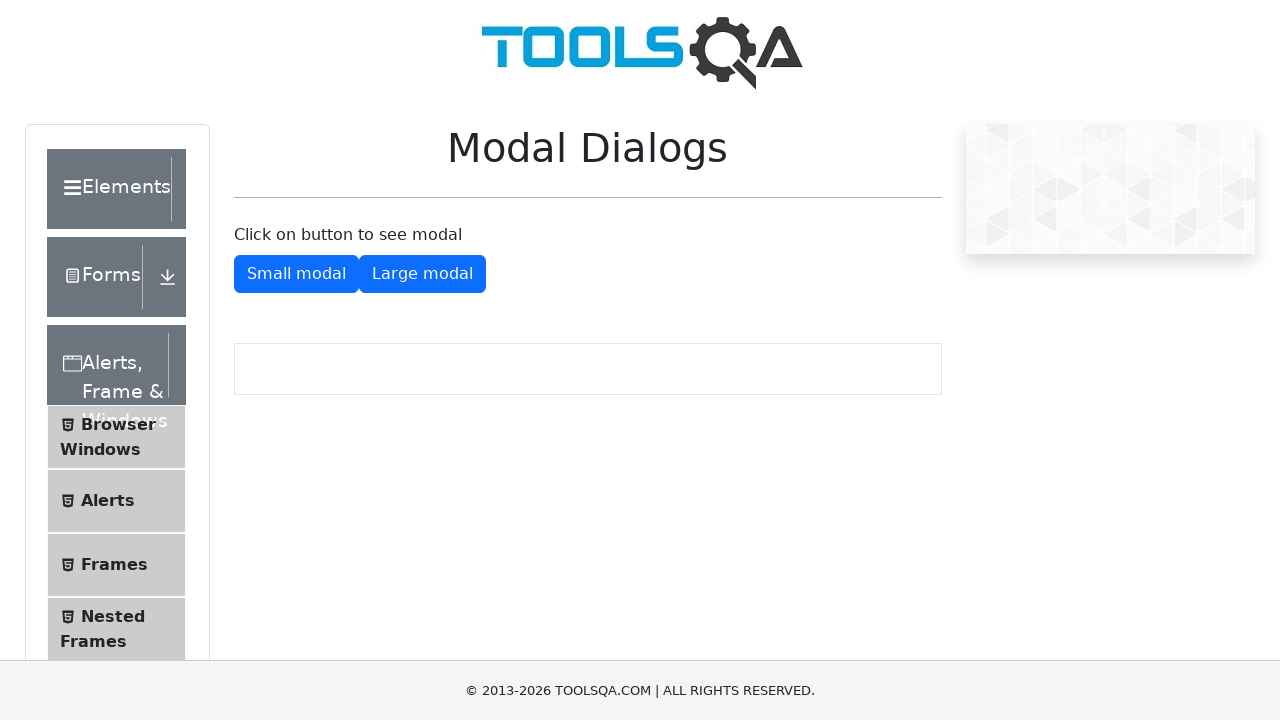